Verifies that the signup page URL contains "signup" text

Starting URL: https://freelance-learn-automation.vercel.app/signup

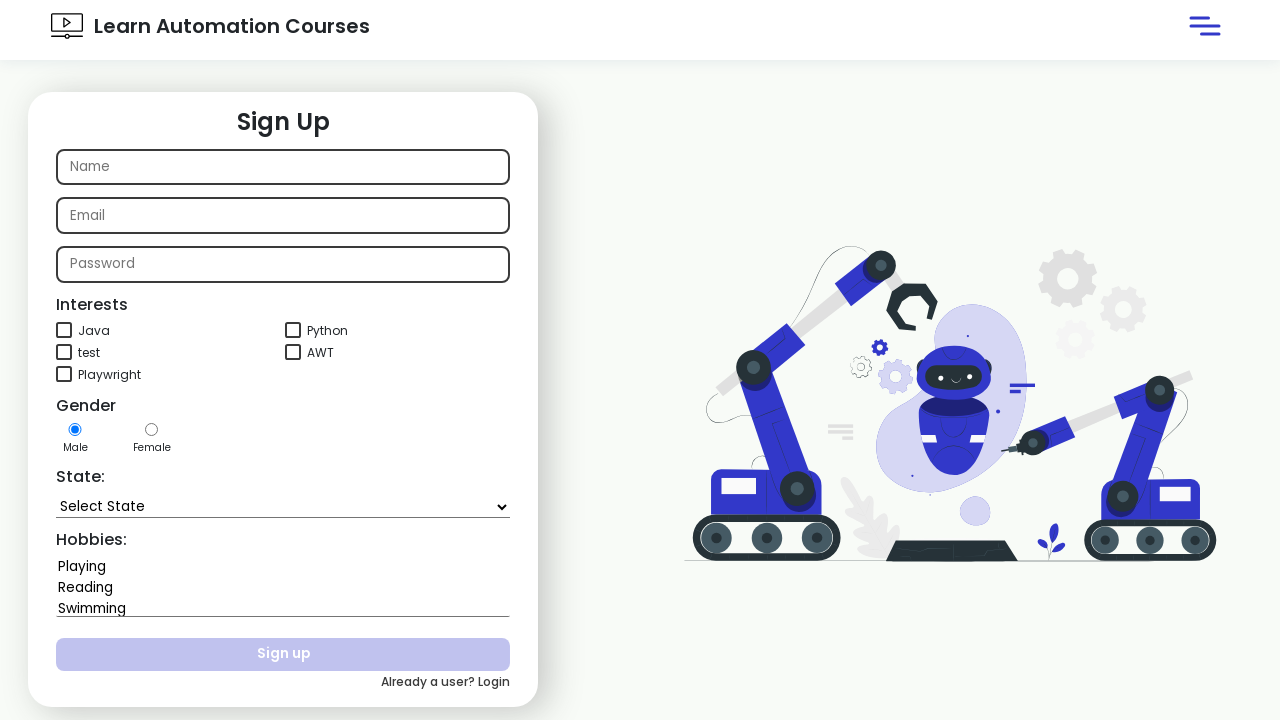

Navigated to signup page at https://freelance-learn-automation.vercel.app/signup
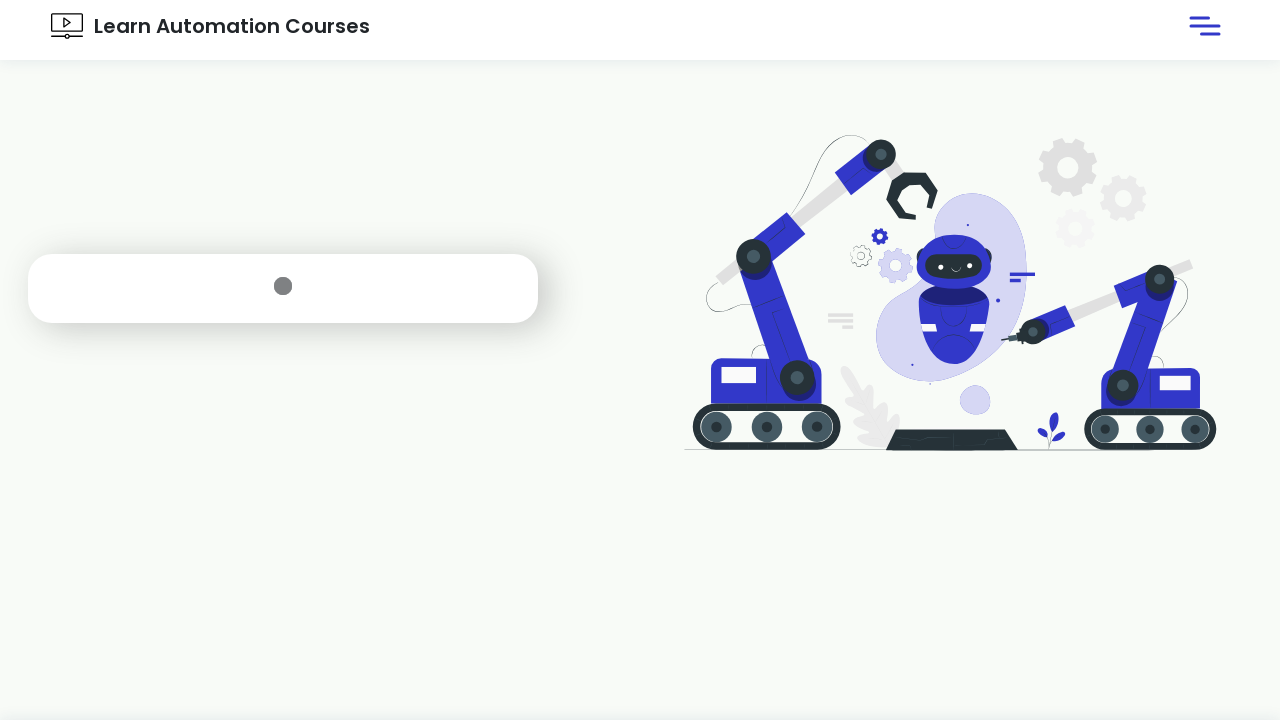

Verified that URL contains 'signup' text
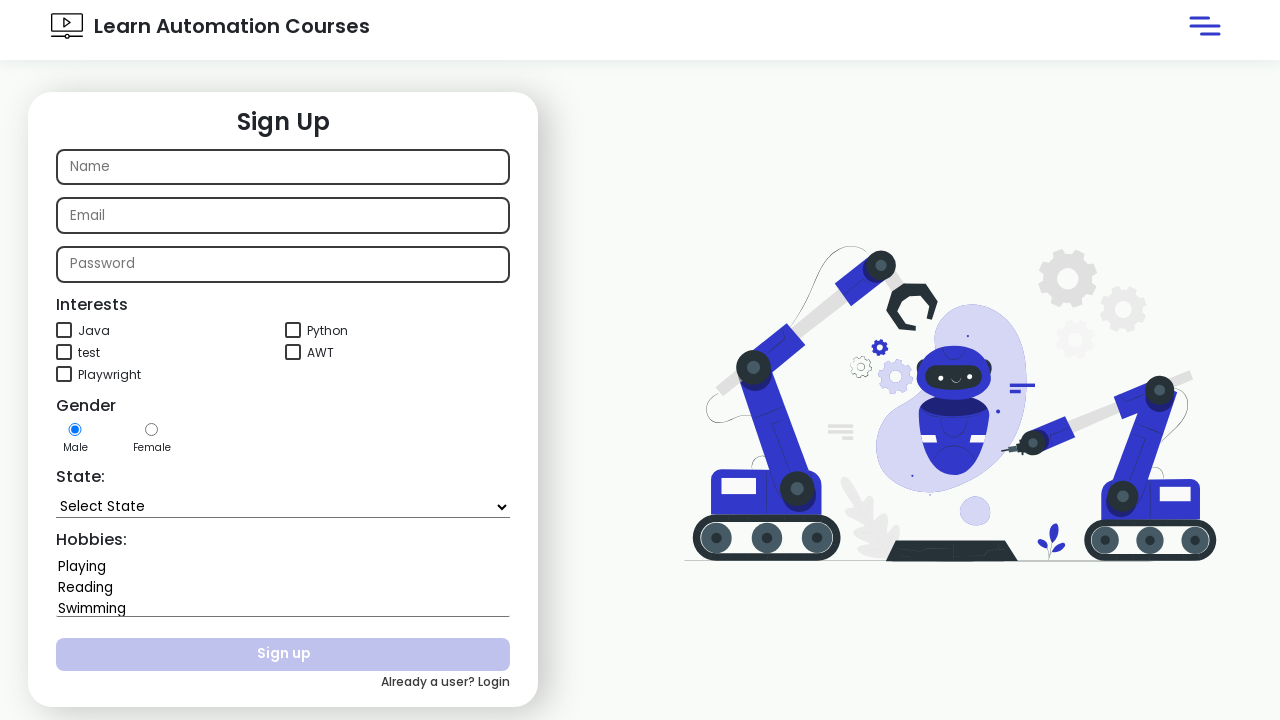

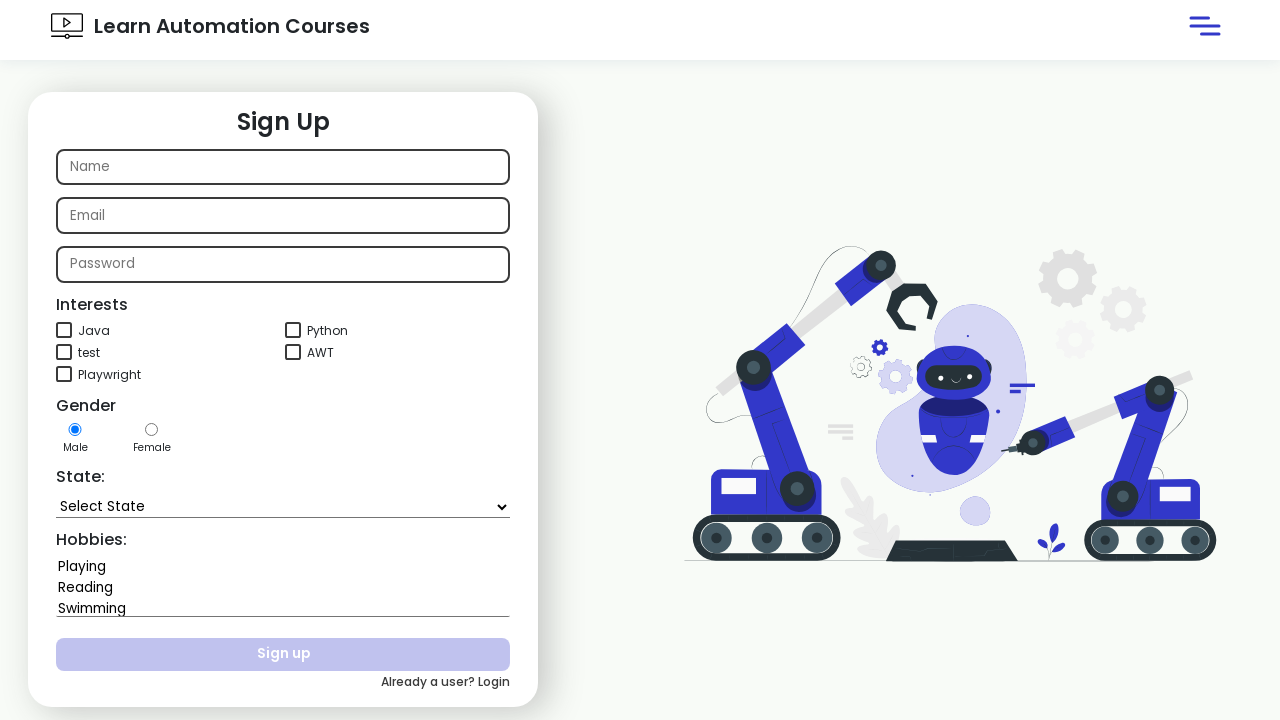